Validates that all links in the footer section are not broken by checking their HTTP response codes

Starting URL: https://rahulshettyacademy.com/AutomationPractice/

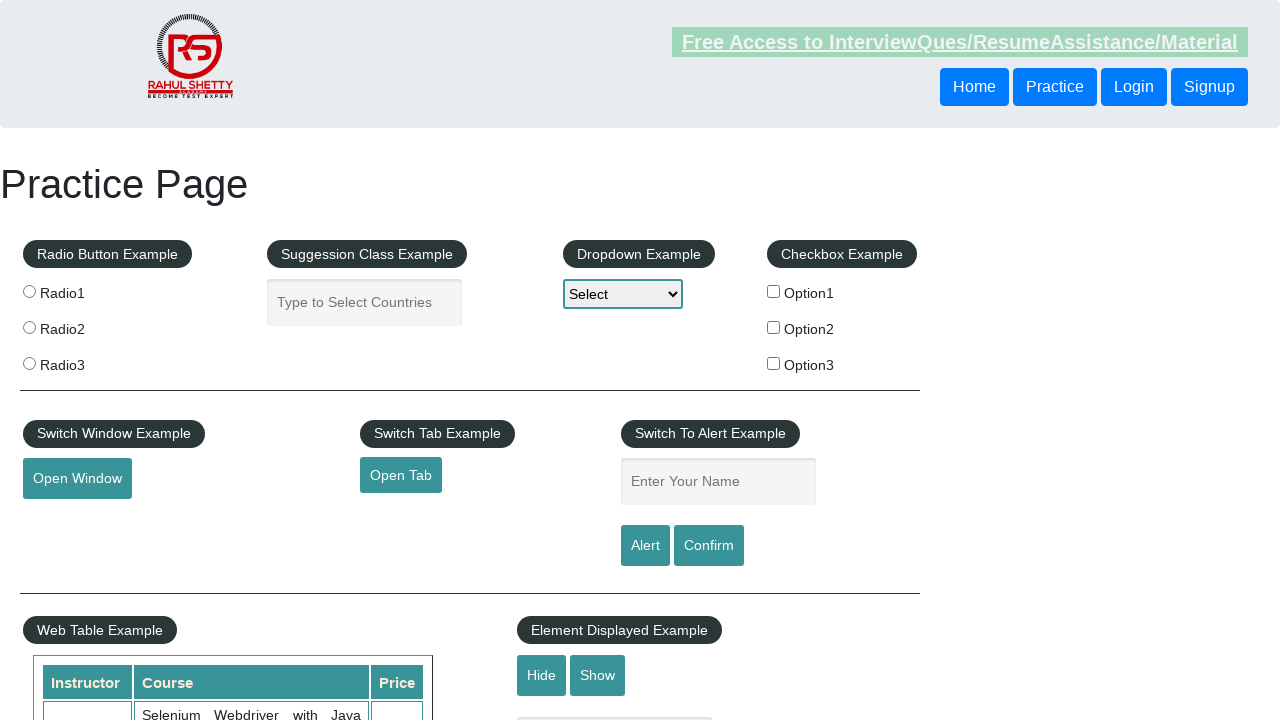

Waited for footer section to load
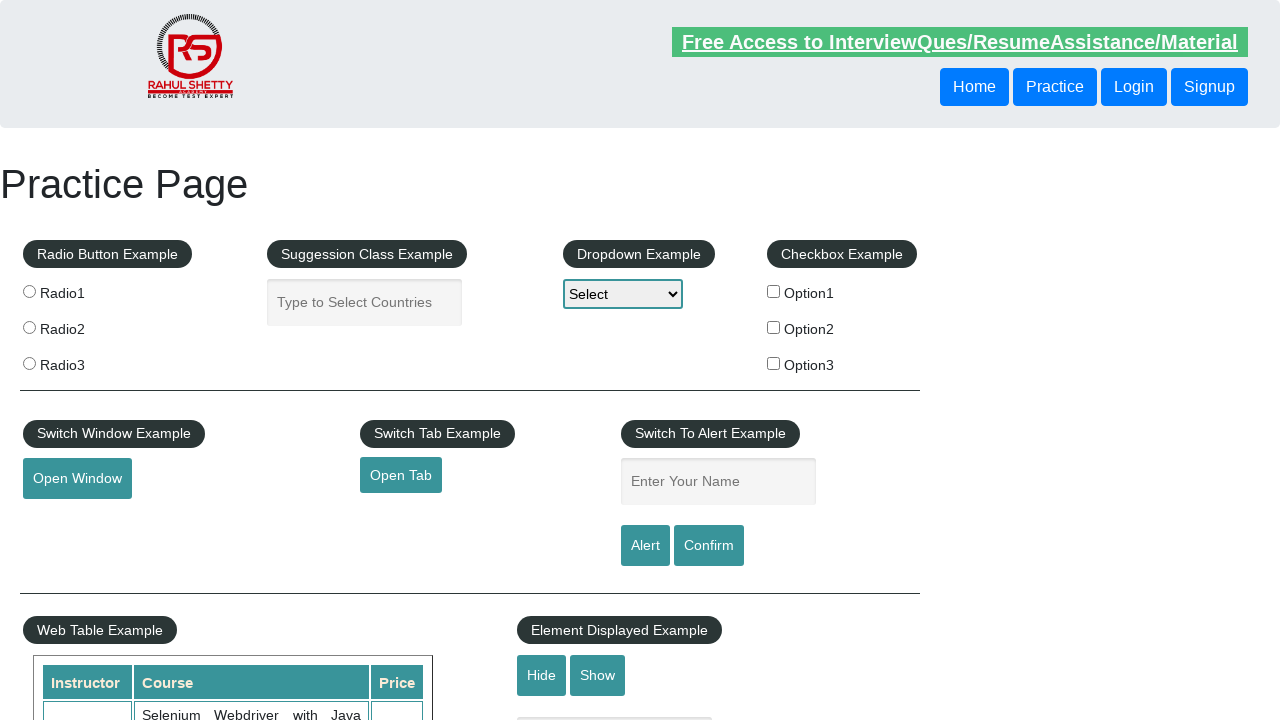

Retrieved all footer links from the page
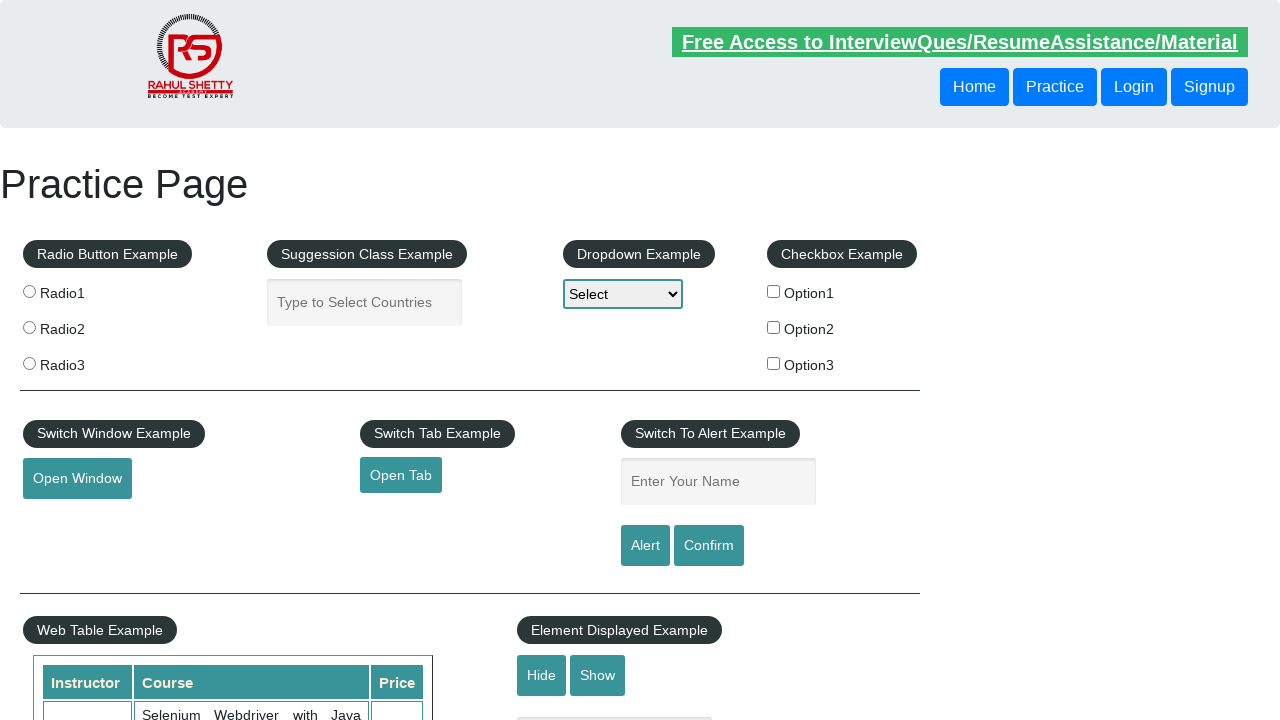

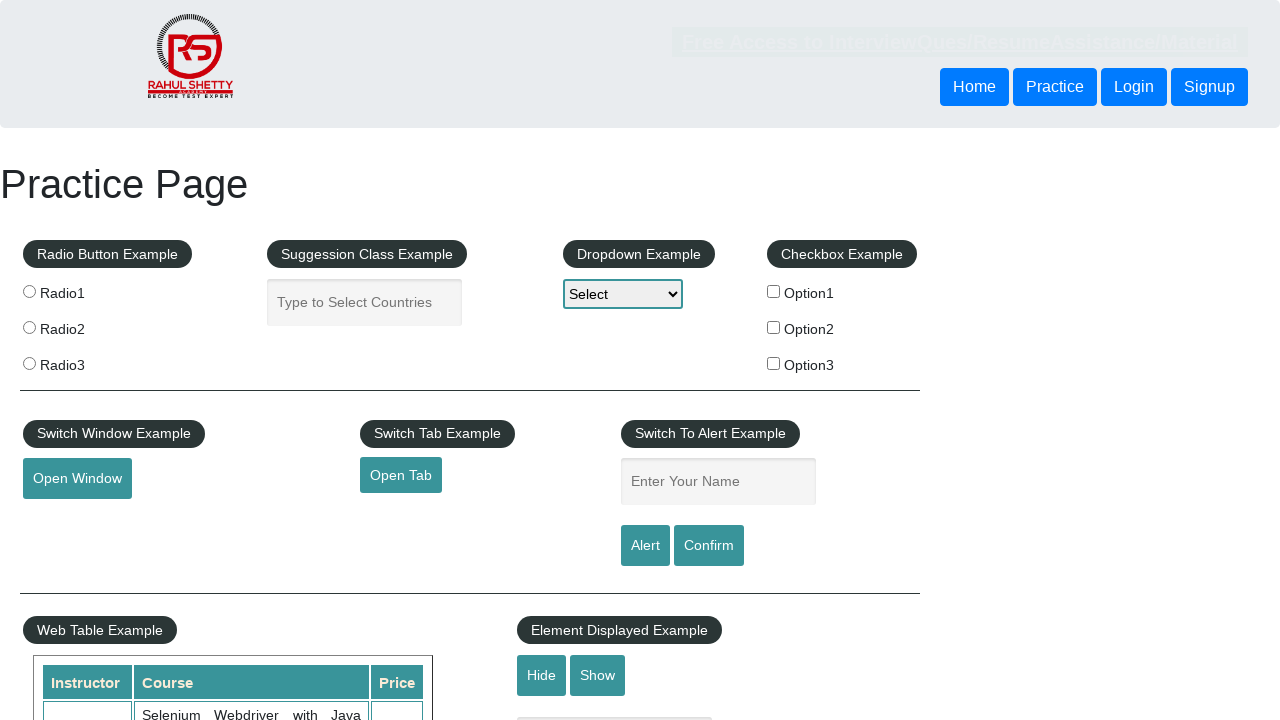